Tests different button interaction types on DemoQA - double click, right click, and regular click - then verifies the success messages

Starting URL: https://demoqa.com/radio-button

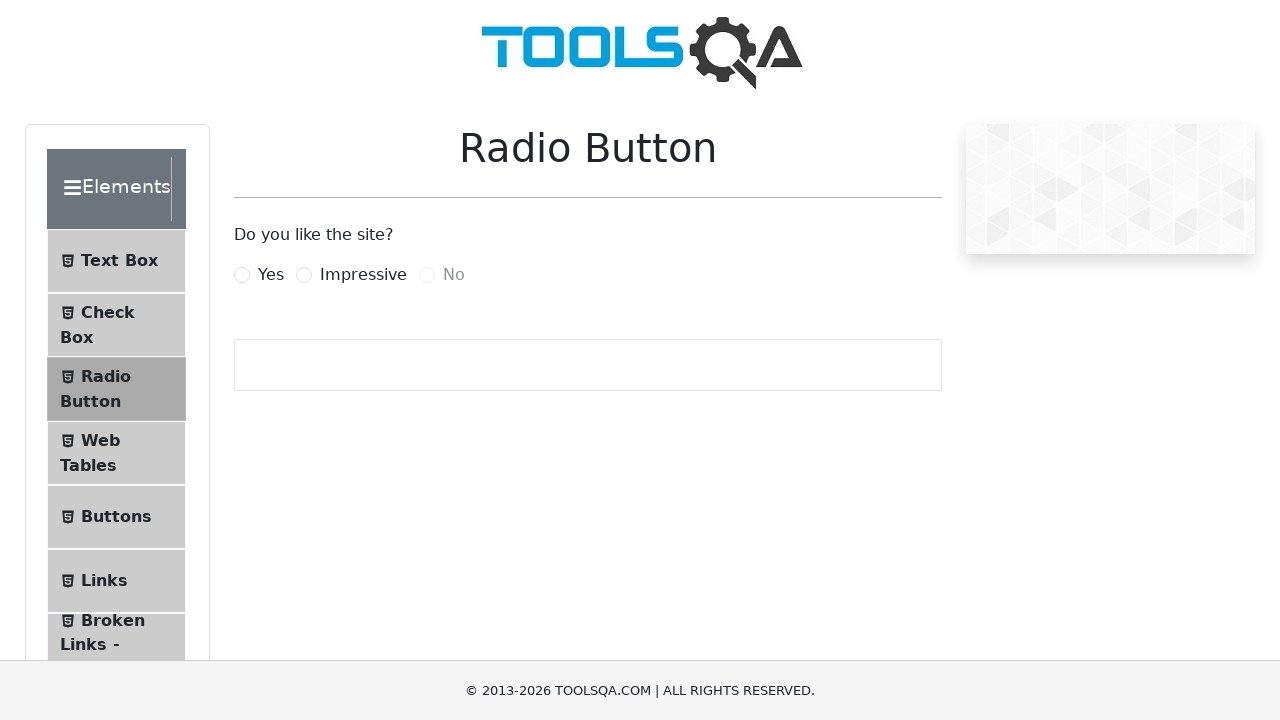

Clicked on Buttons navigation link at (116, 517) on xpath=//span[text()='Buttons']
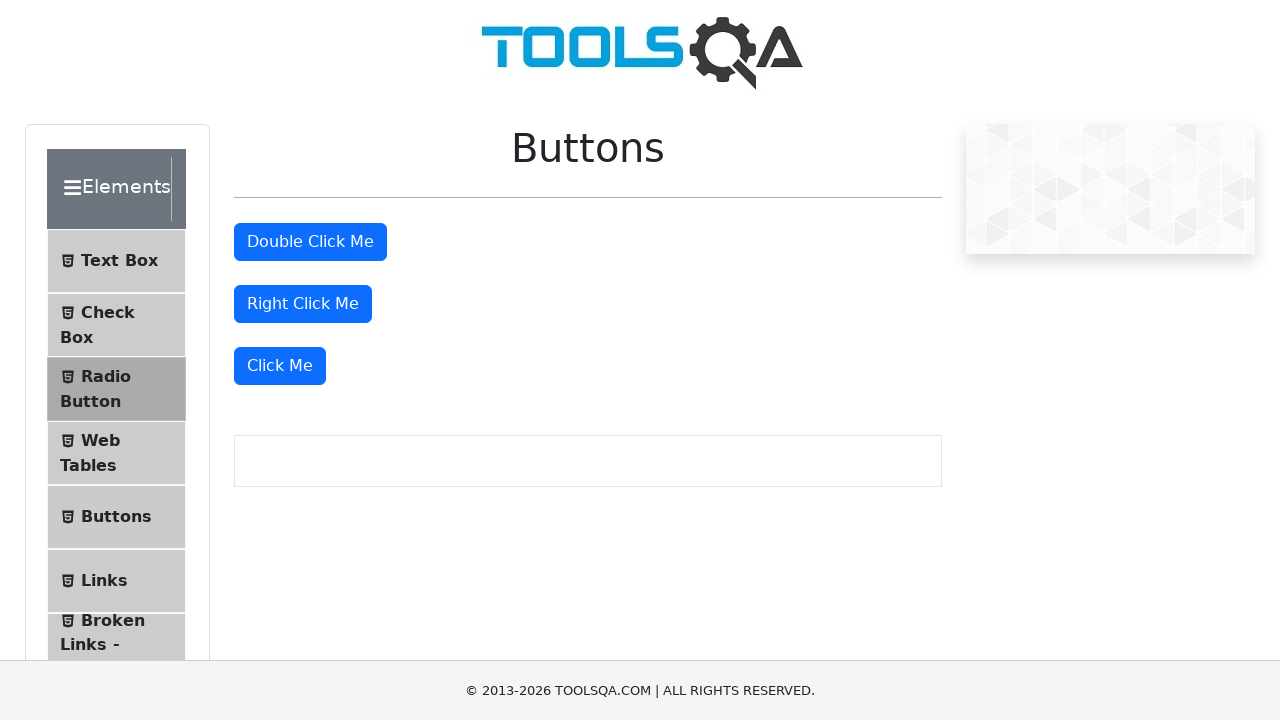

Double-clicked the double click button at (310, 242) on #doubleClickBtn
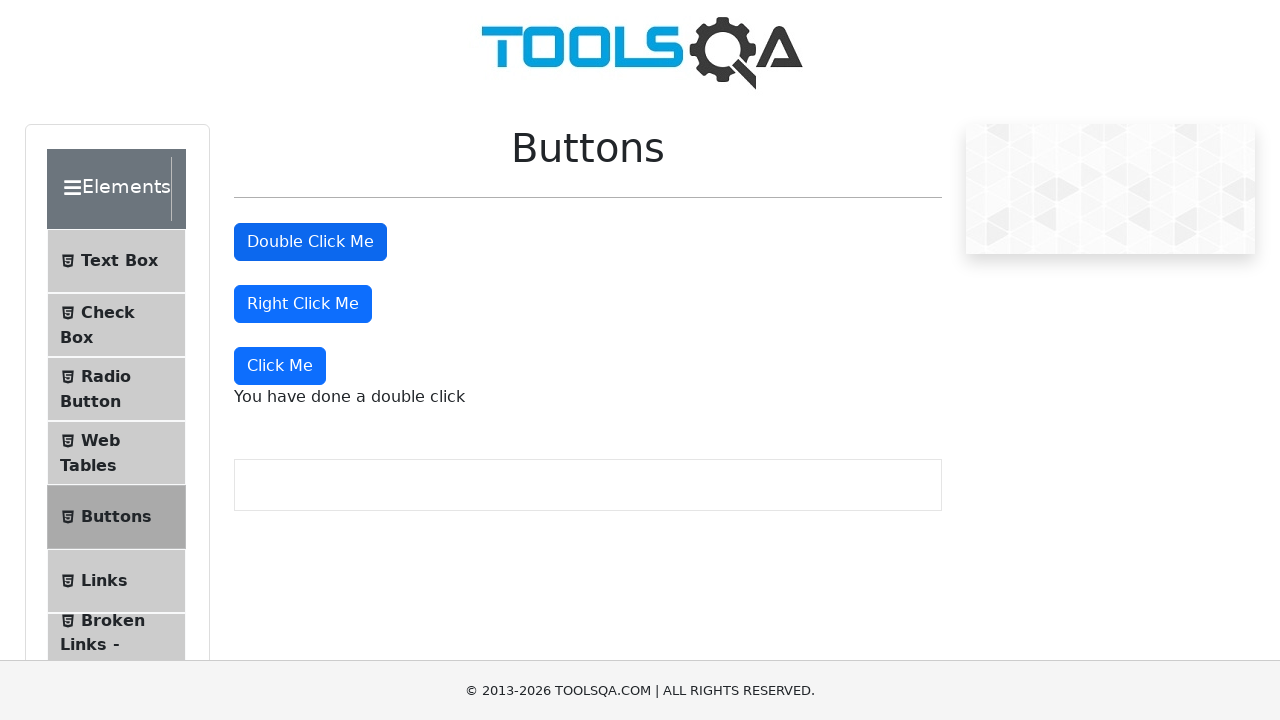

Right-clicked the right click button at (303, 304) on #rightClickBtn
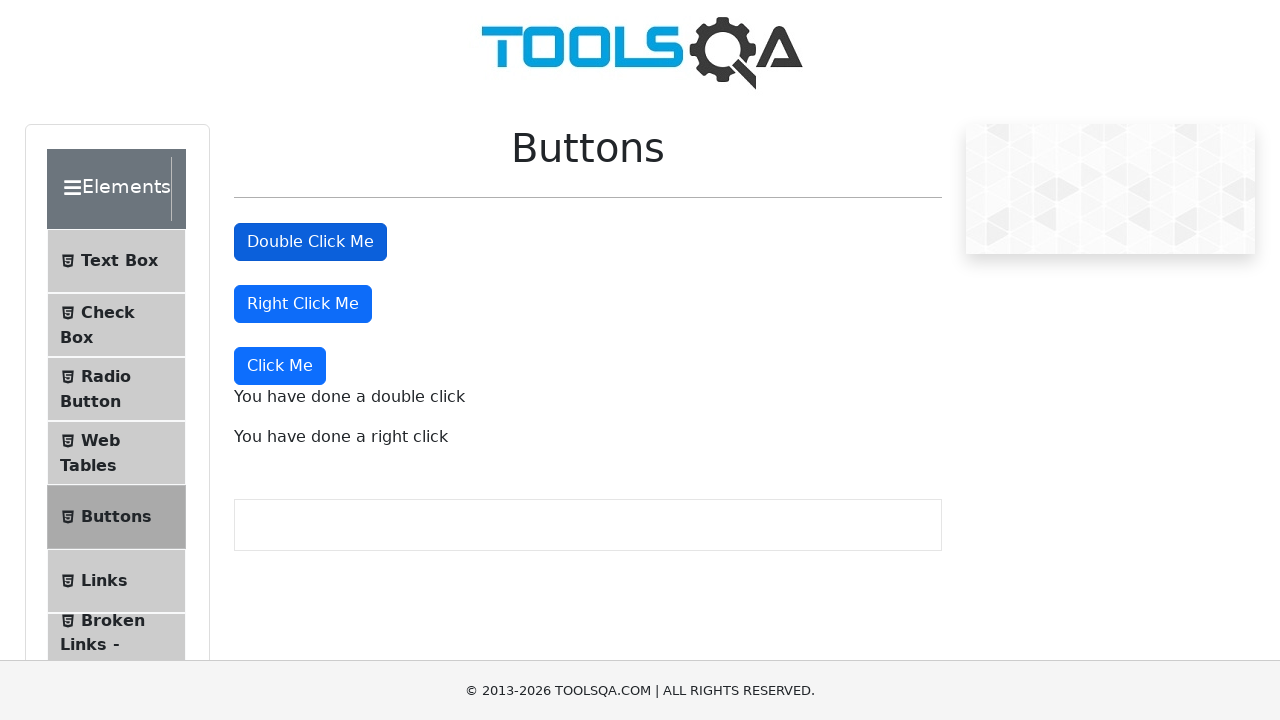

Clicked the Click Me button at (280, 366) on xpath=//button[text()='Click Me']
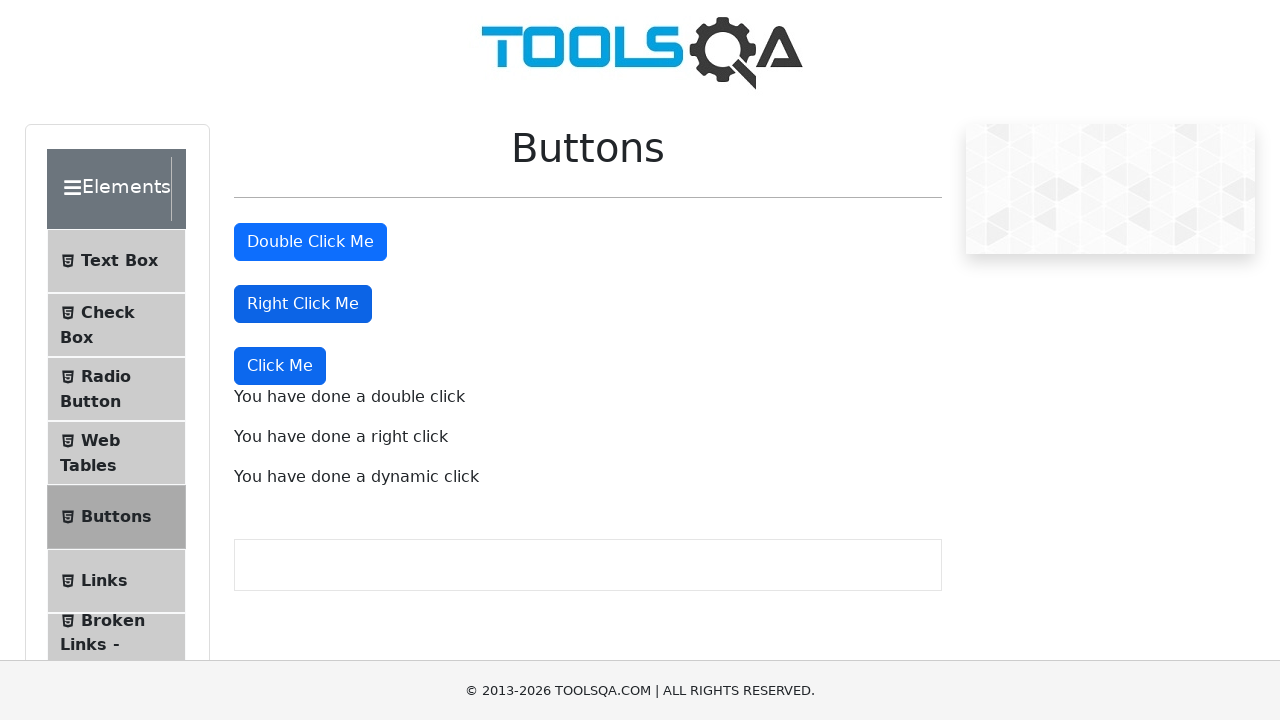

Success message appeared after button interactions
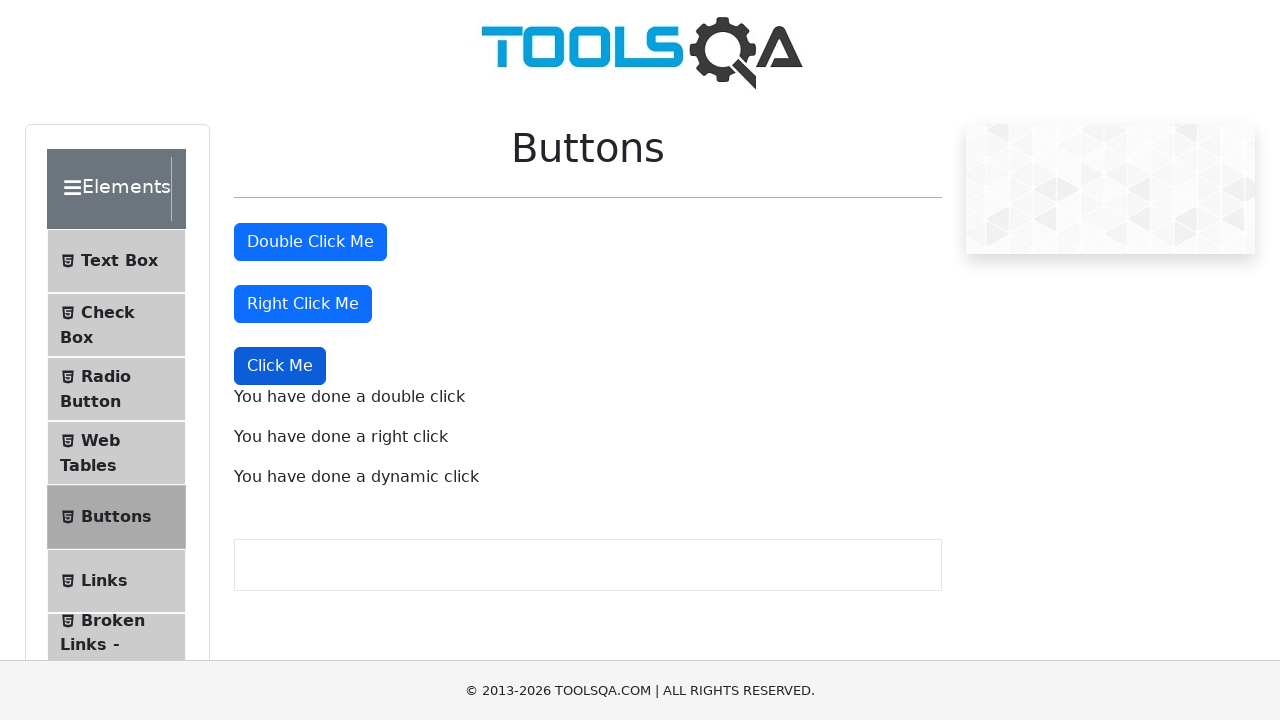

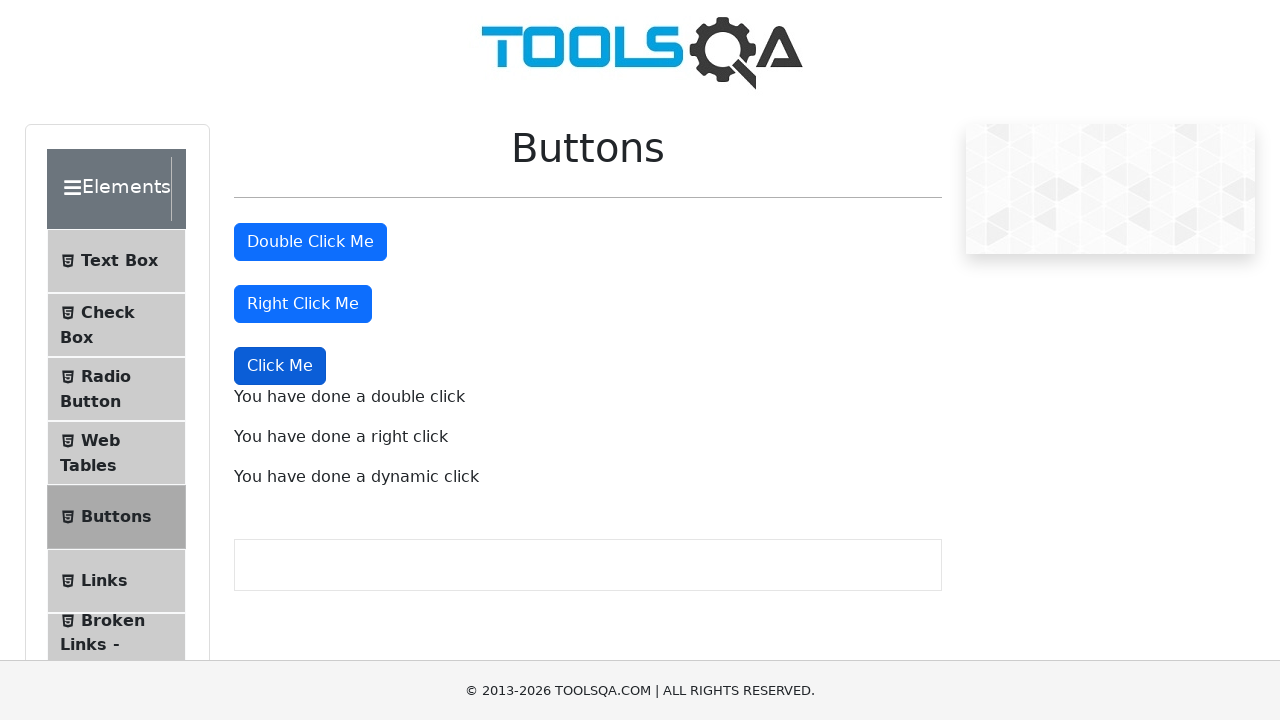